Tests a signup/registration form by filling in first name, last name, and email fields, then submitting the form.

Starting URL: http://secure-retreat-92358.herokuapp.com/

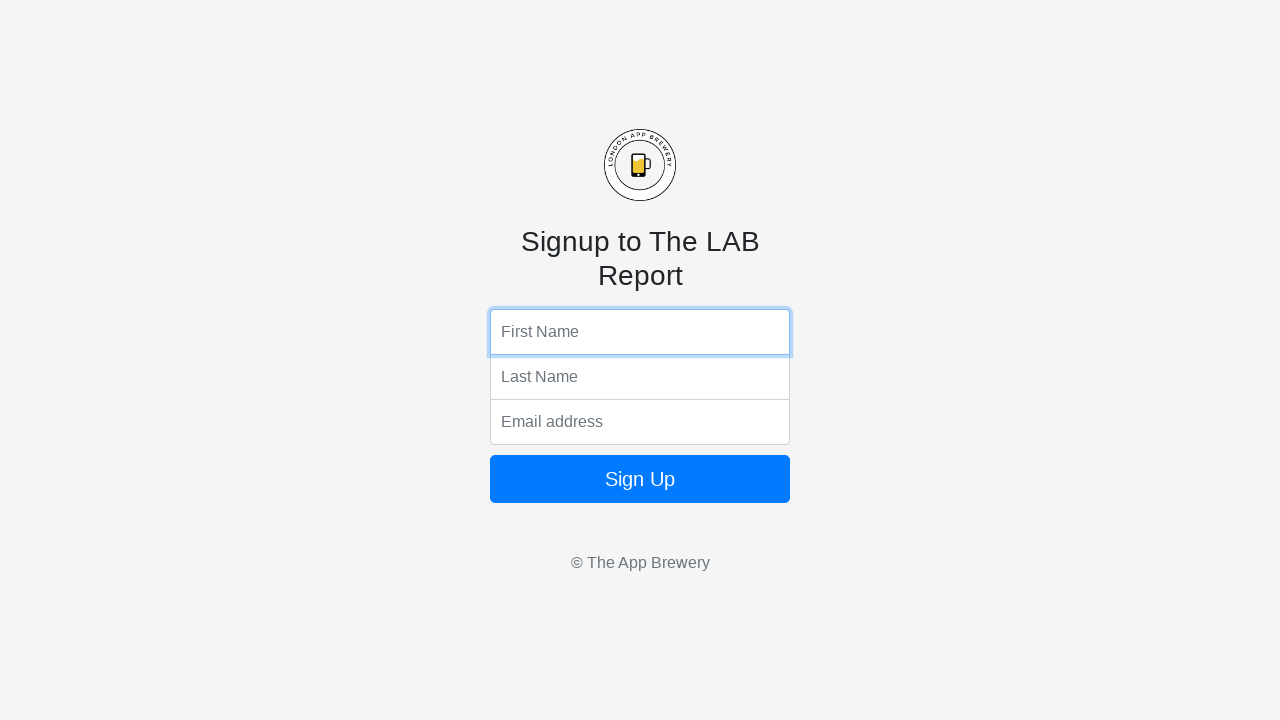

Filled first name field with 'Sarah' on input[name='fName']
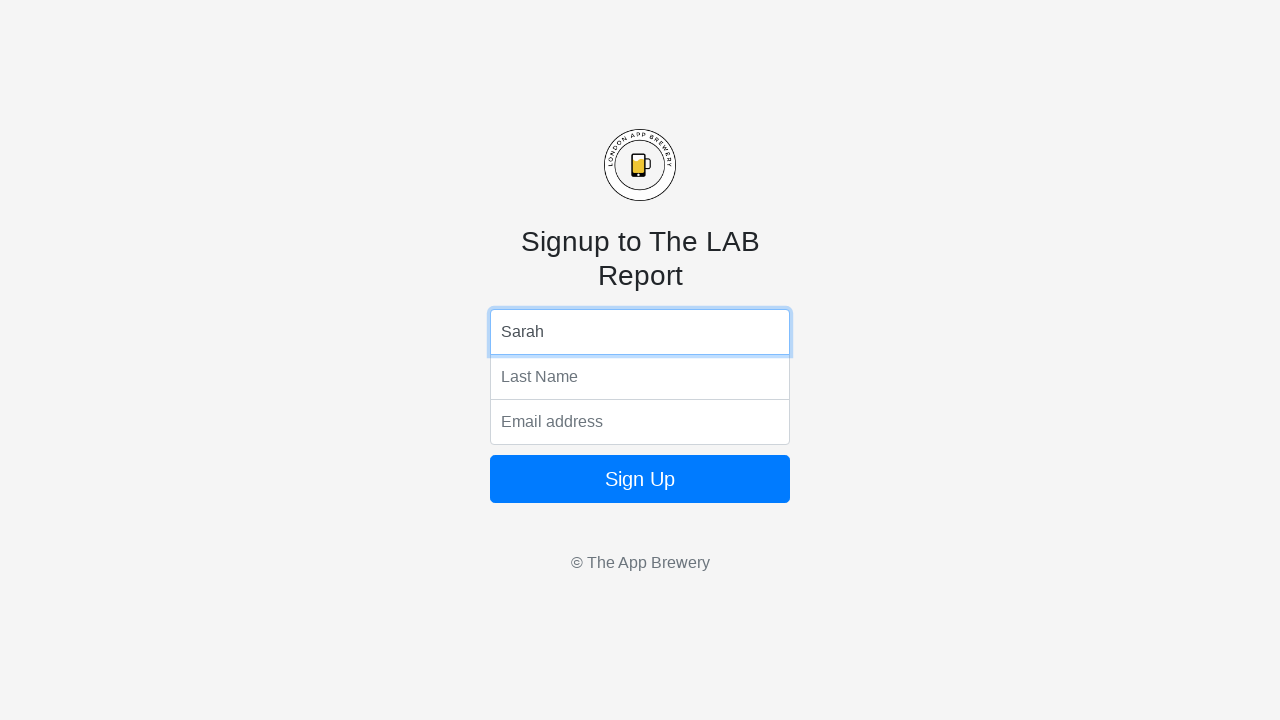

Filled last name field with 'Johnson' on input[name='lName']
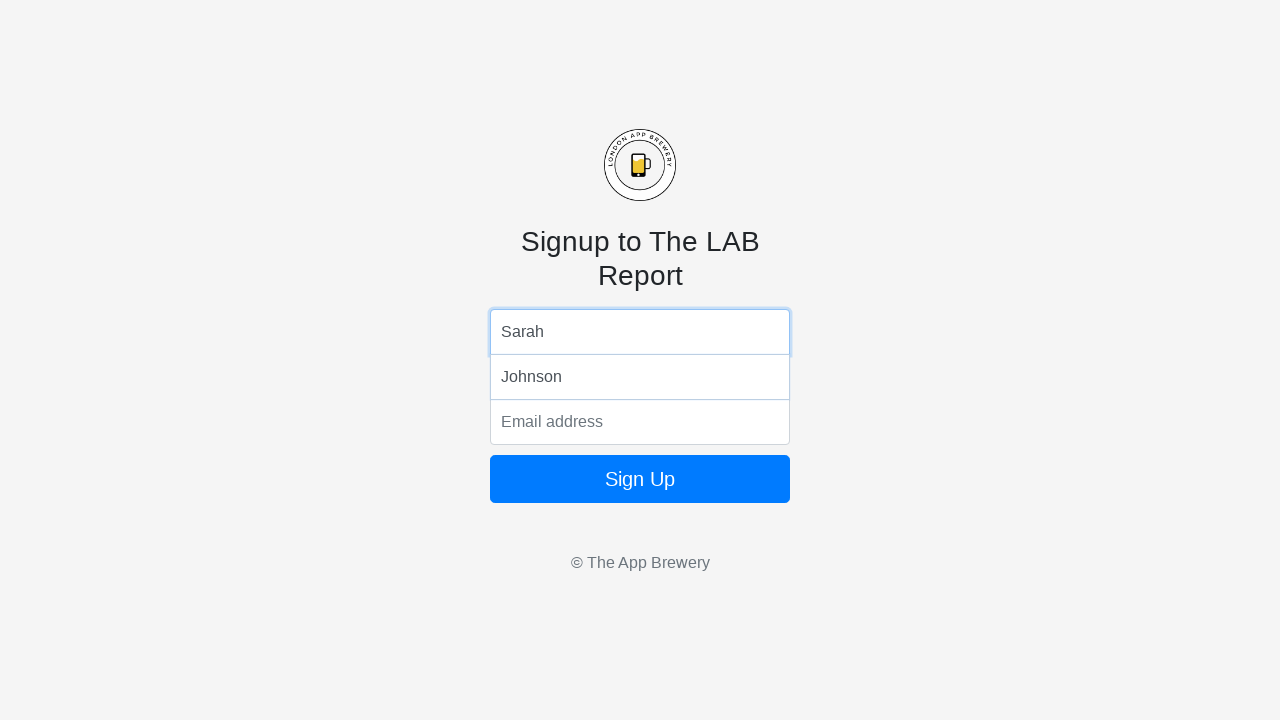

Filled email field with 'sarah.johnson@example.com' on input[name='email']
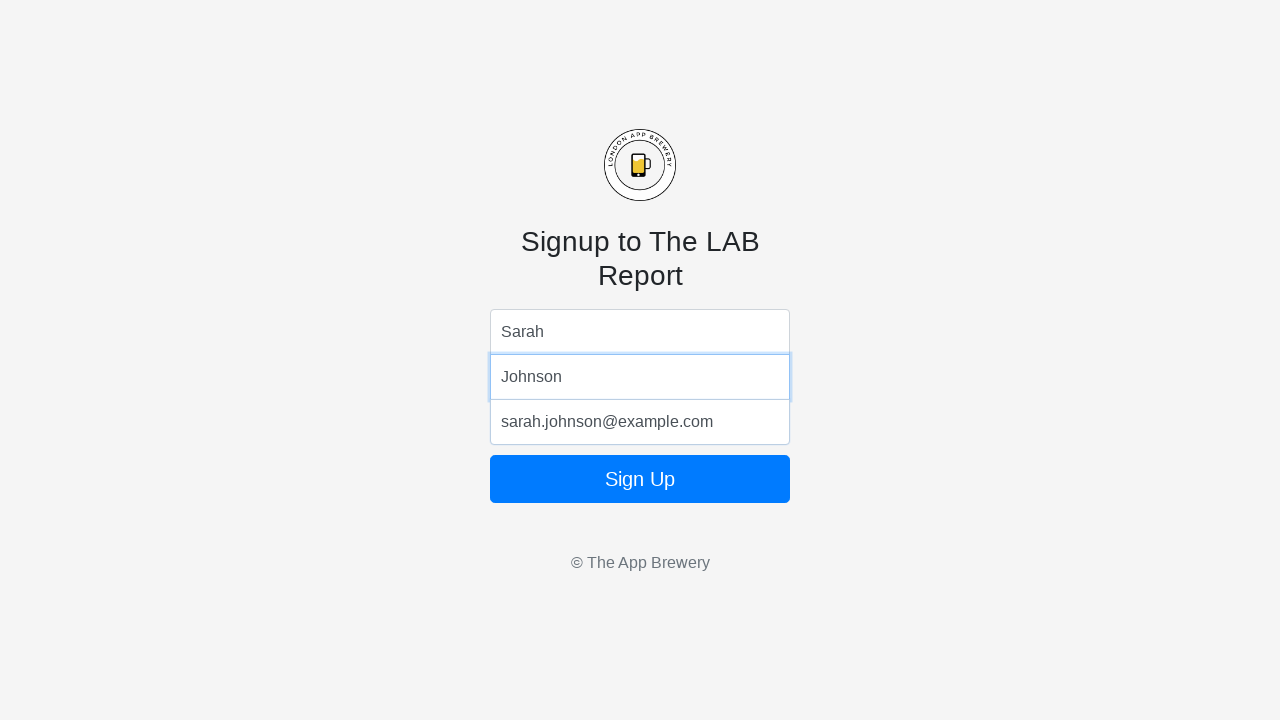

Clicked form submit button at (640, 479) on form button
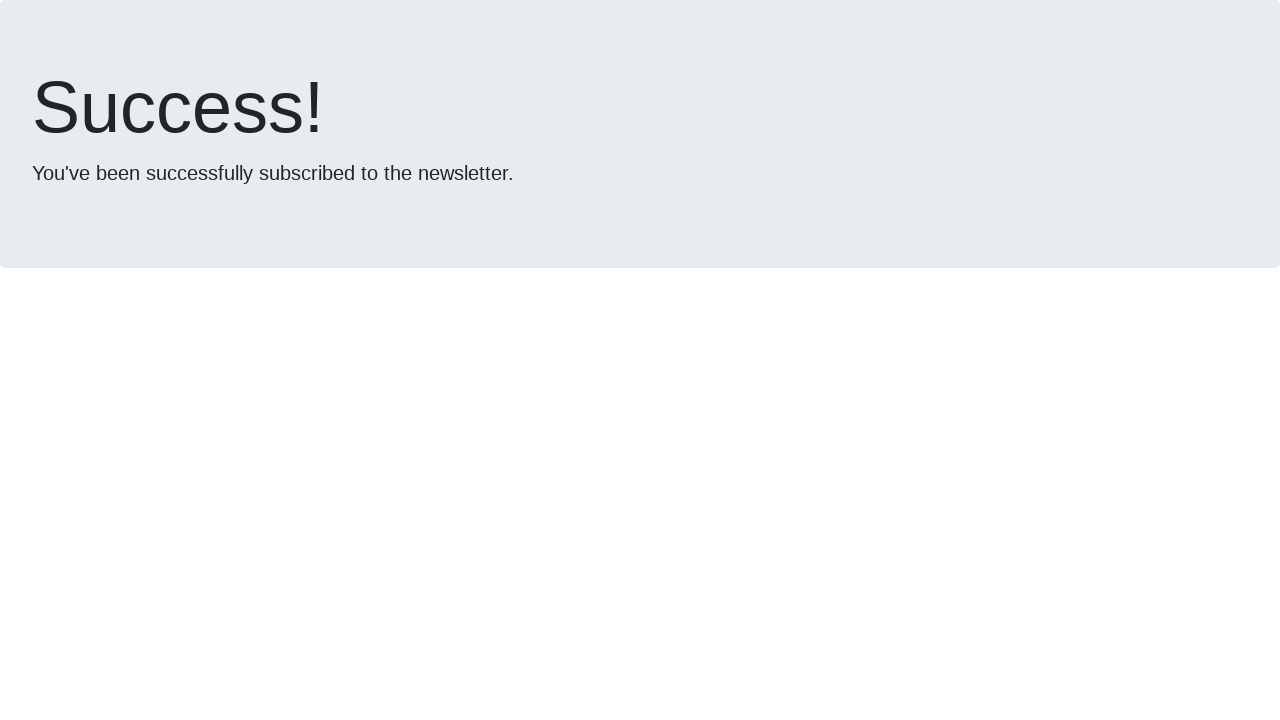

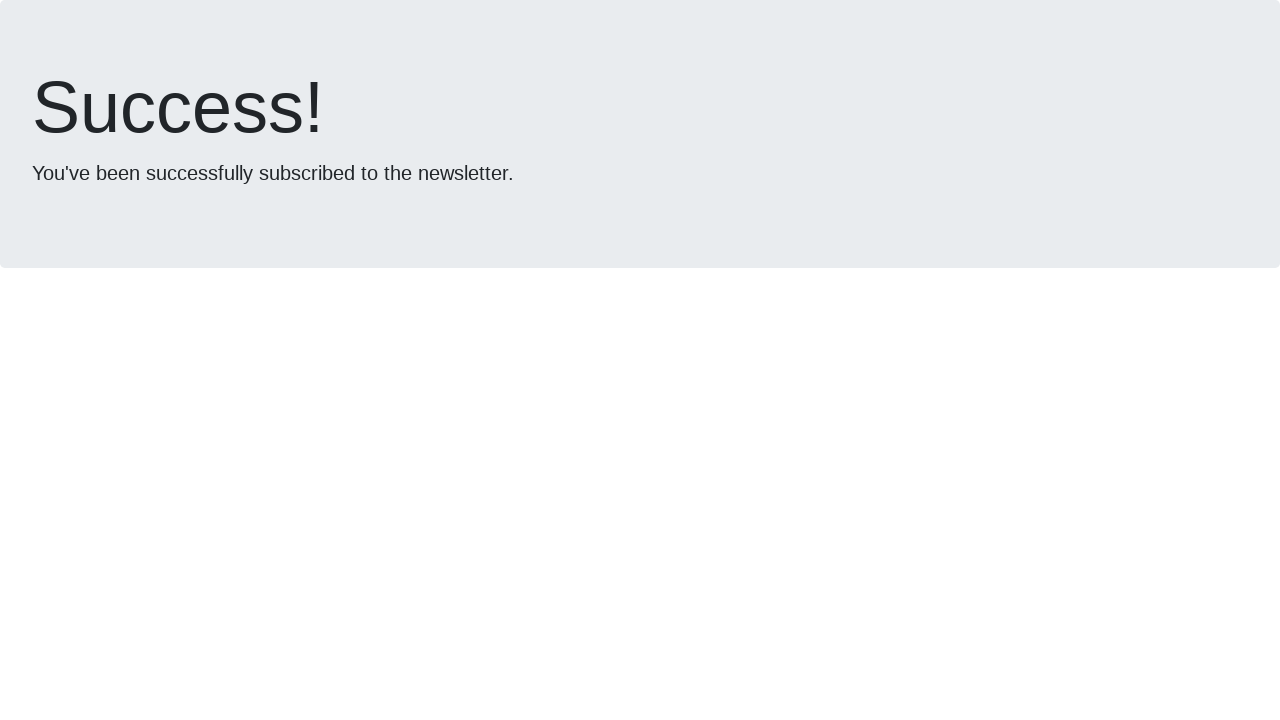